Tests clicking a link element and handling the new window that opens

Starting URL: http://omayo.blogspot.com/

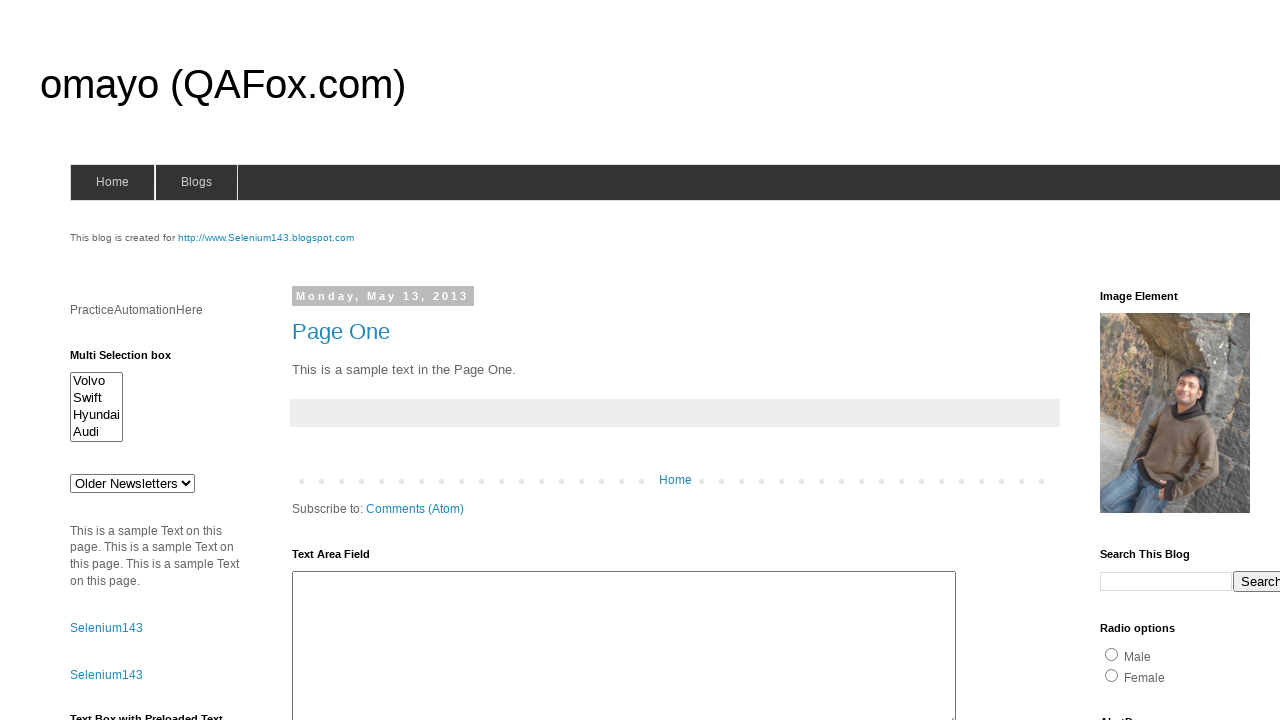

Clicked link element with id 'selenium143' and popup window opened at (266, 238) on #selenium143
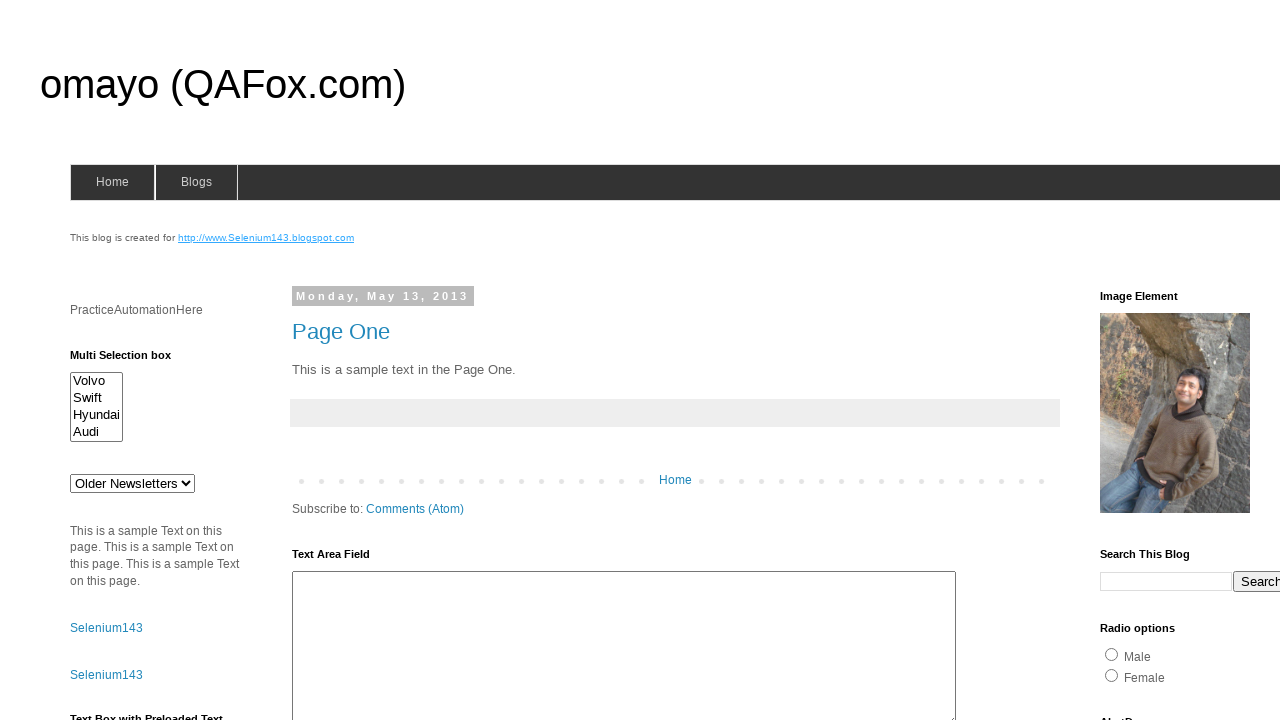

Closed the popup window
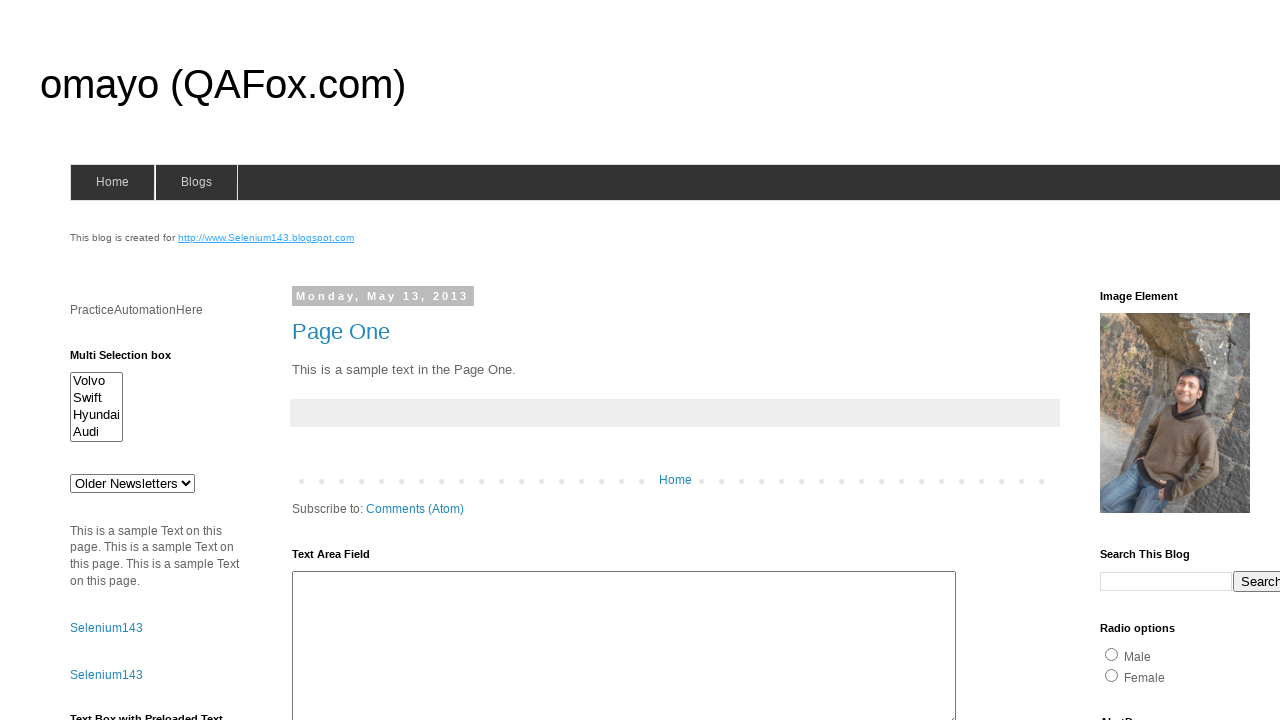

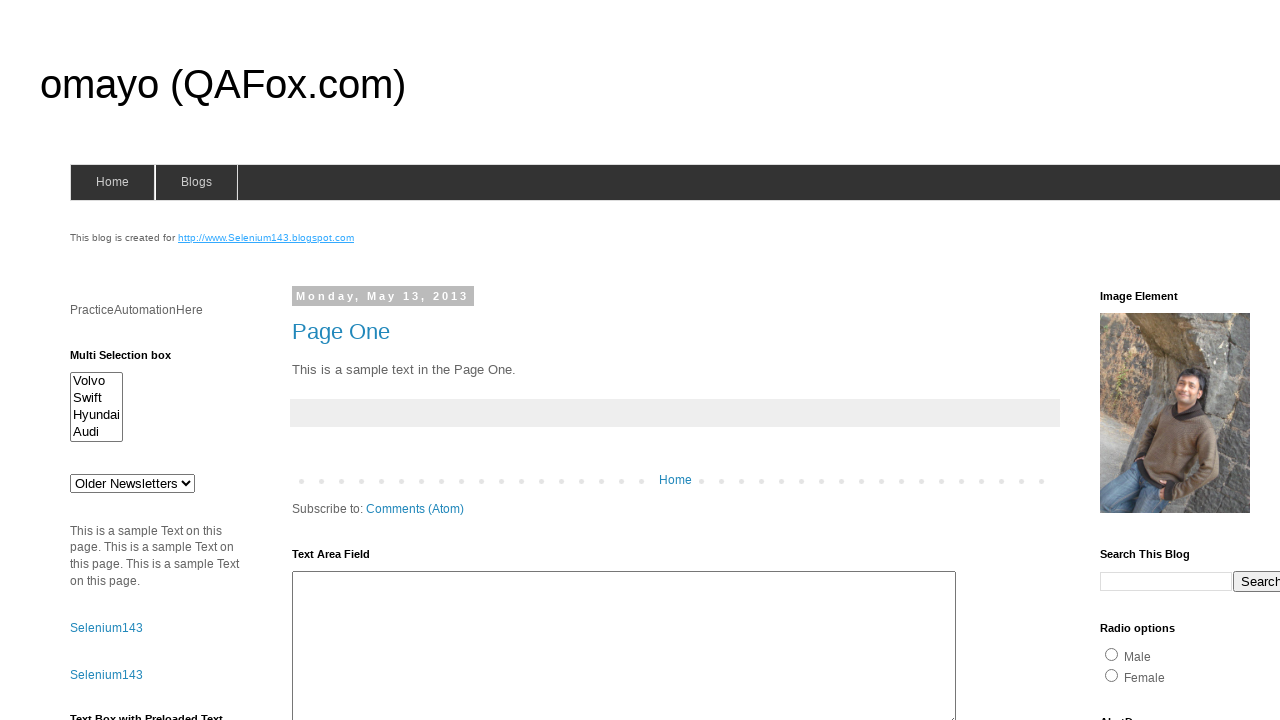